Launches the Yamaha website homepage and verifies it loads successfully

Starting URL: https://www.yamaha.com/en/

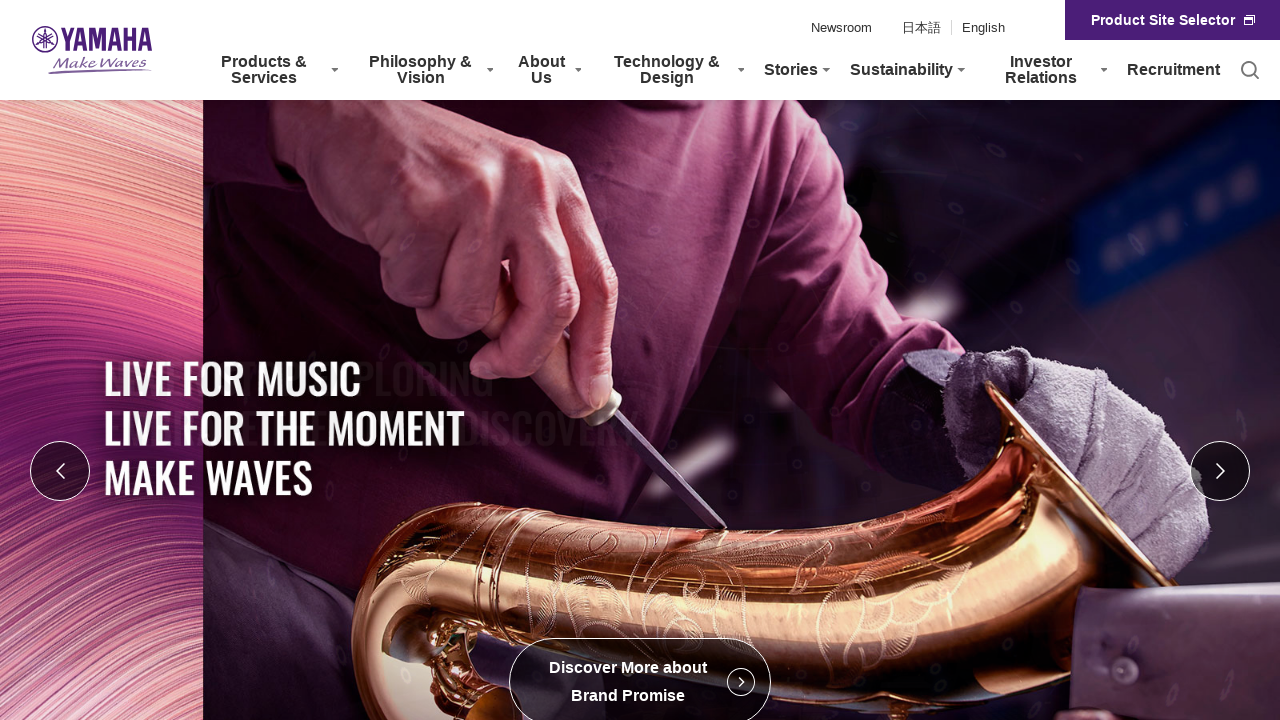

Navigated to Yamaha website homepage
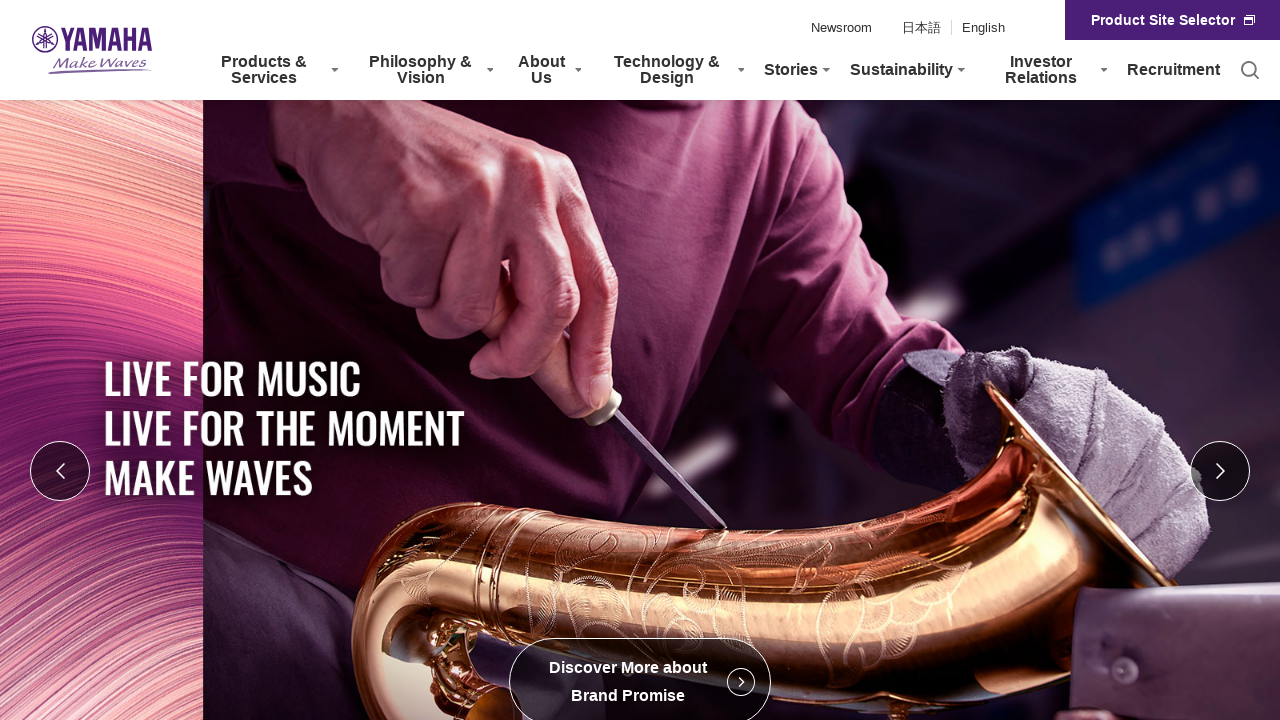

Page DOM content fully loaded
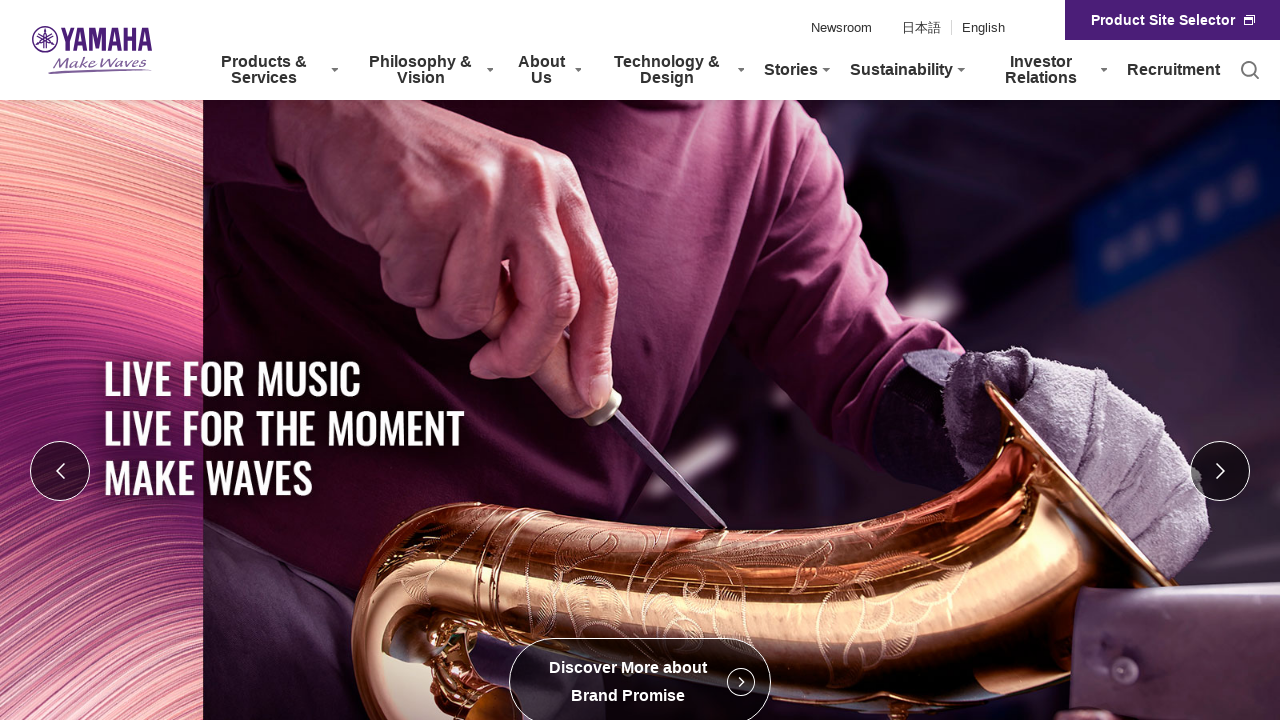

Verified page title contains 'Yamaha'
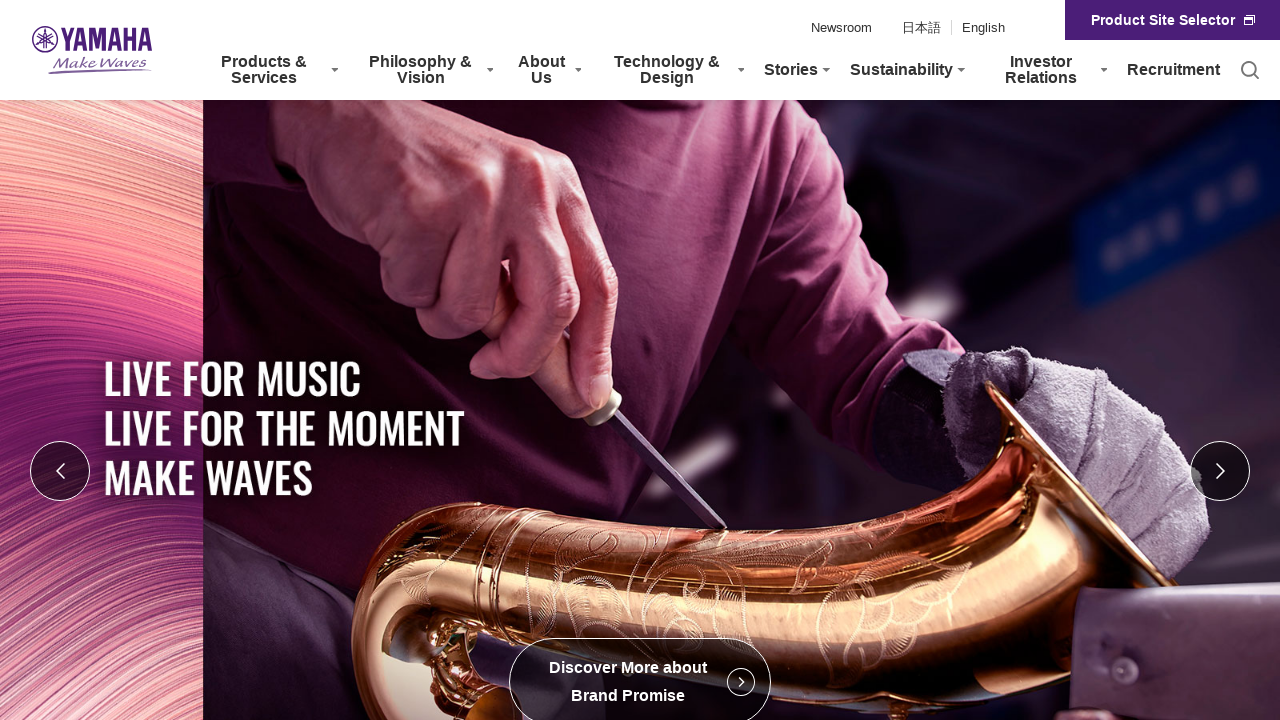

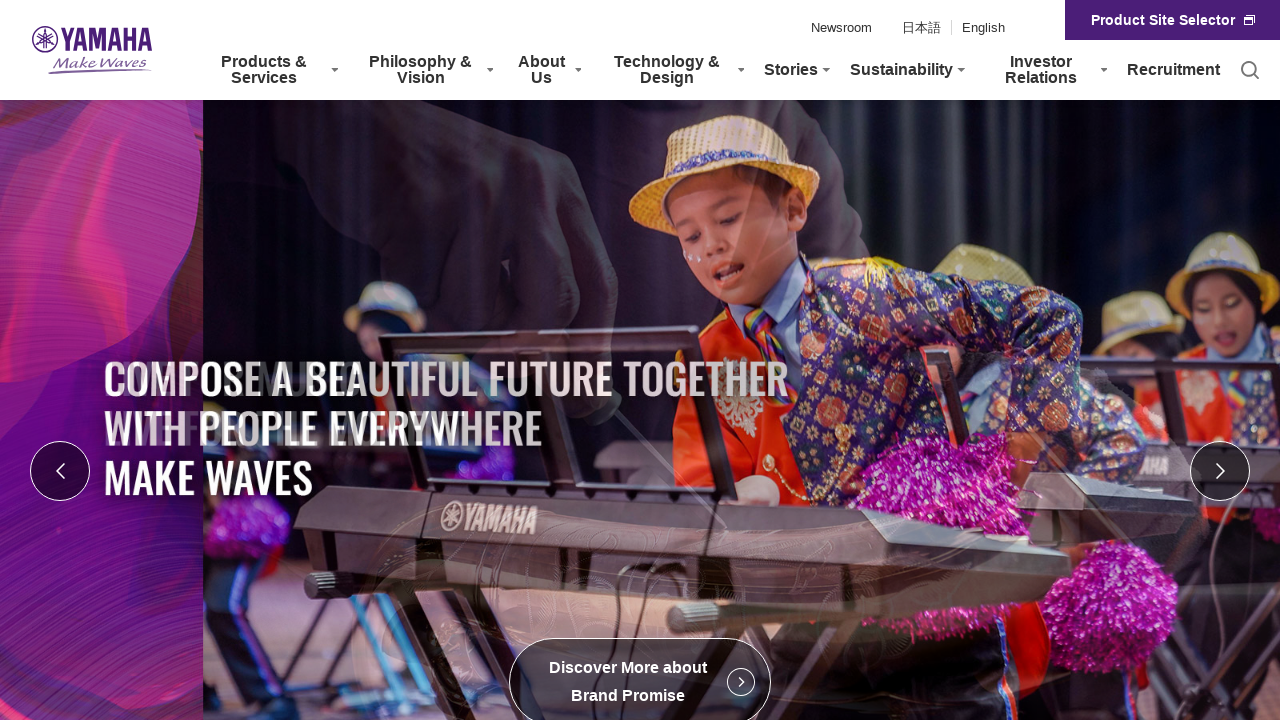